Tests checkbox functionality by clicking a checkbox, verifying it's selected, clicking again, and verifying it's deselected. Also counts the total number of checkboxes on the page.

Starting URL: https://rahulshettyacademy.com/AutomationPractice/

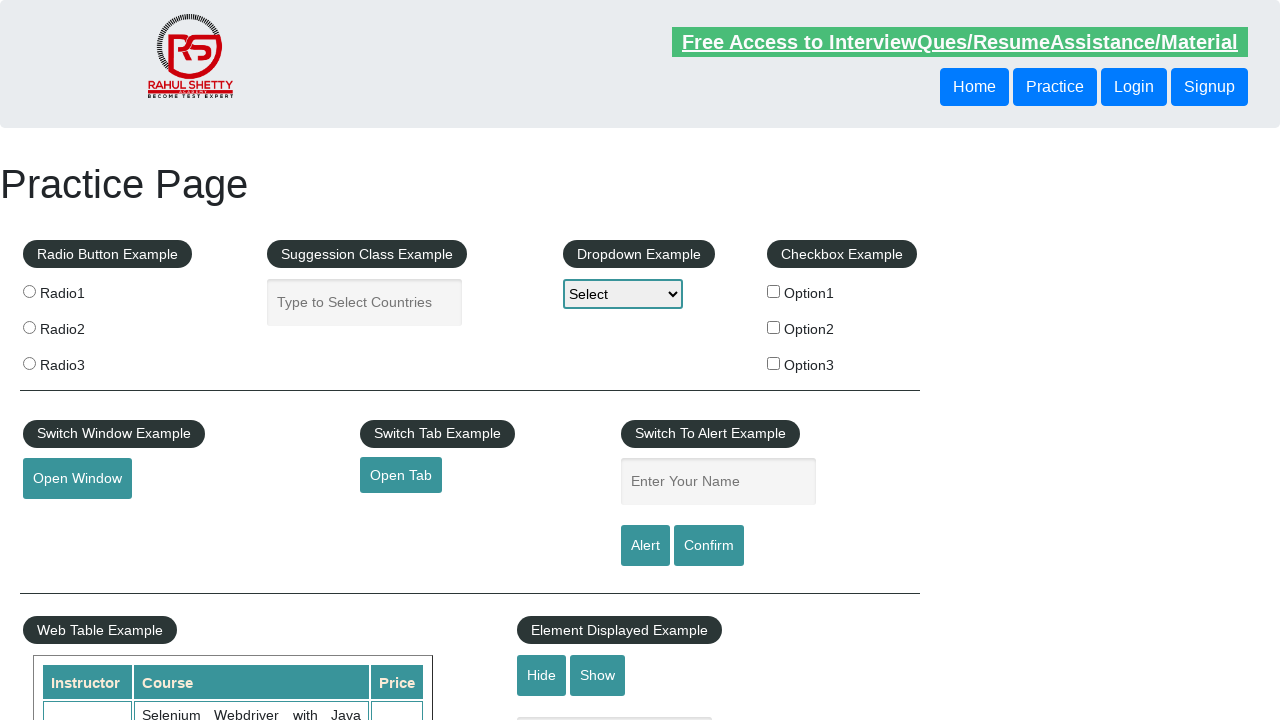

Clicked checkbox option 1 at (774, 291) on #checkBoxOption1
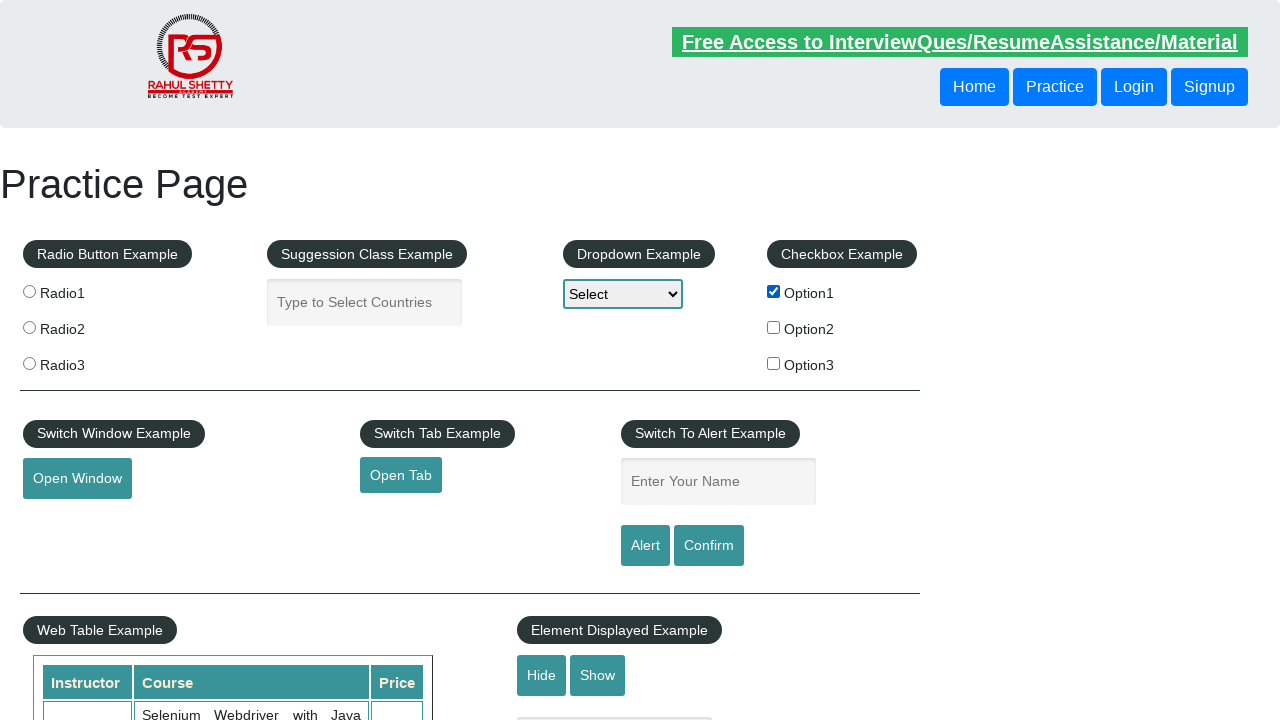

Verified checkbox option 1 is selected
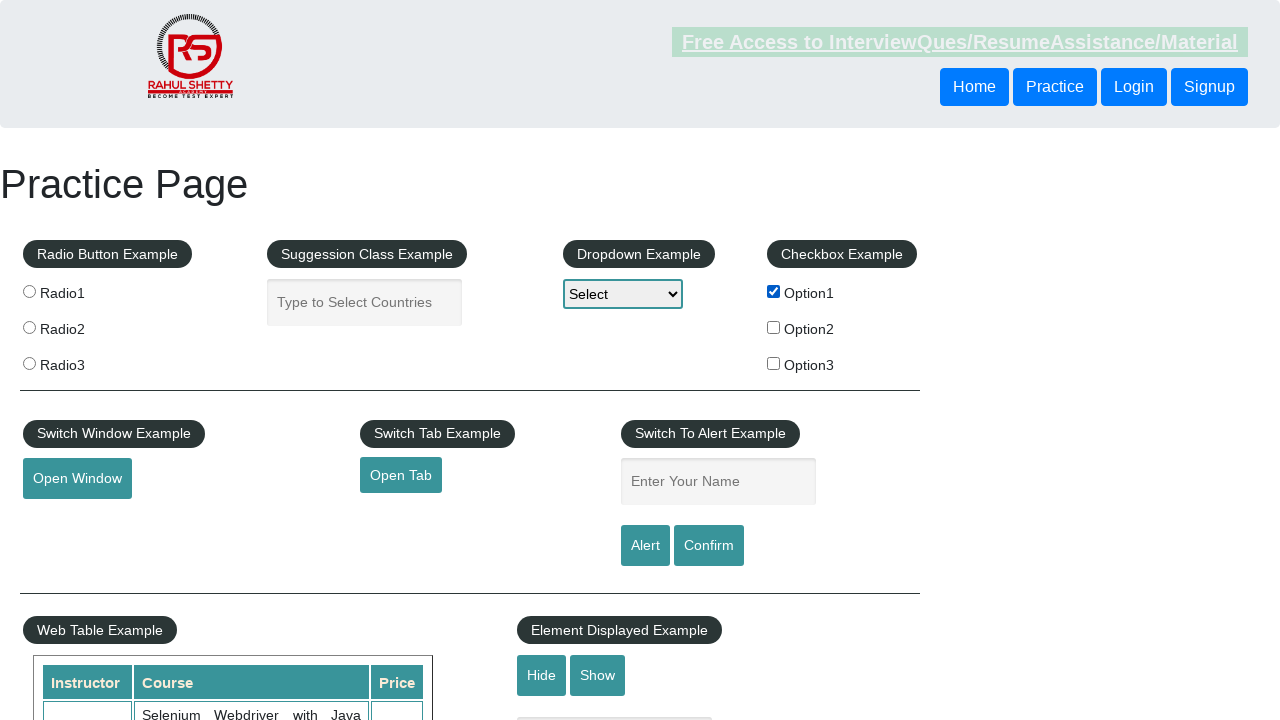

Clicked checkbox option 1 again to deselect at (774, 291) on #checkBoxOption1
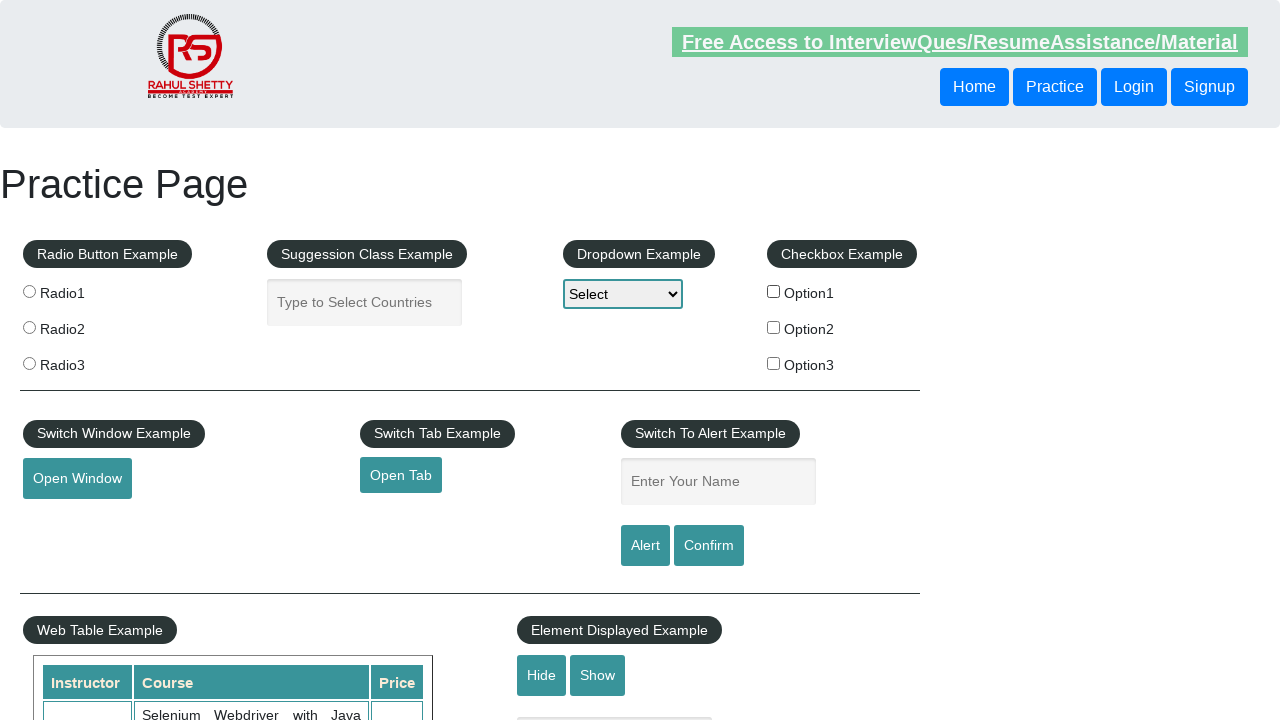

Verified checkbox option 1 is deselected
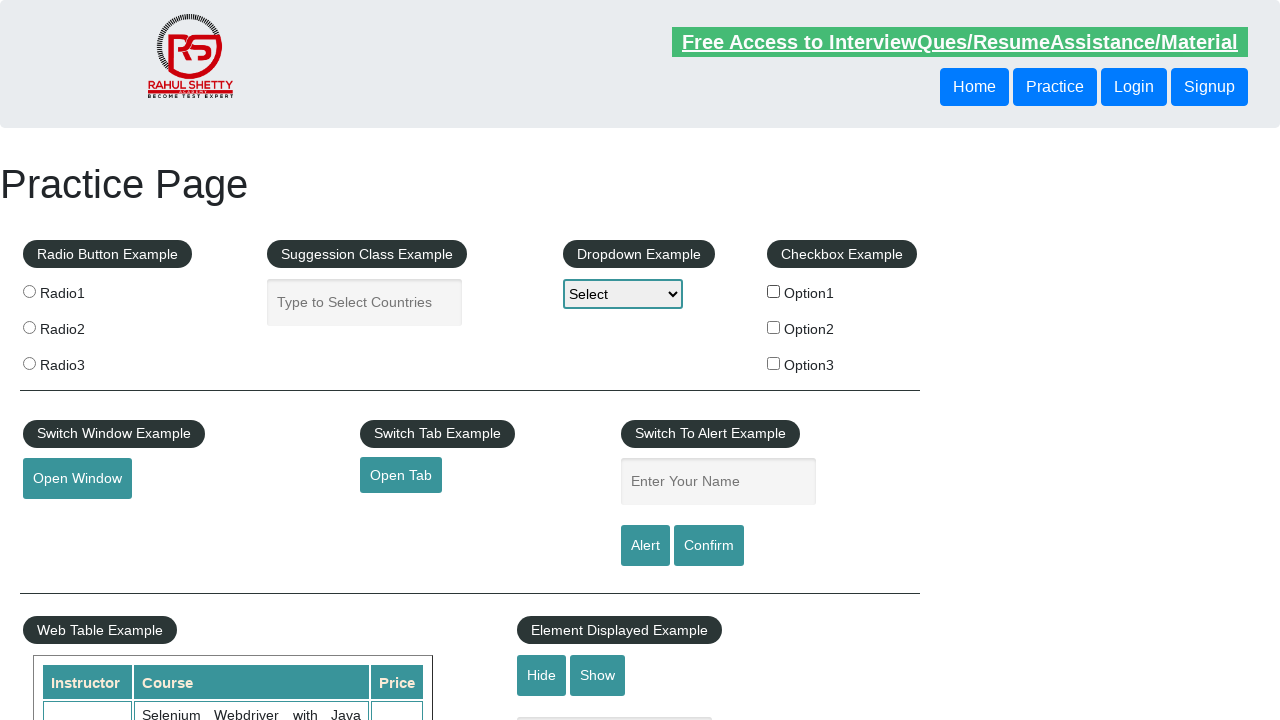

Counted total checkboxes on page: 3
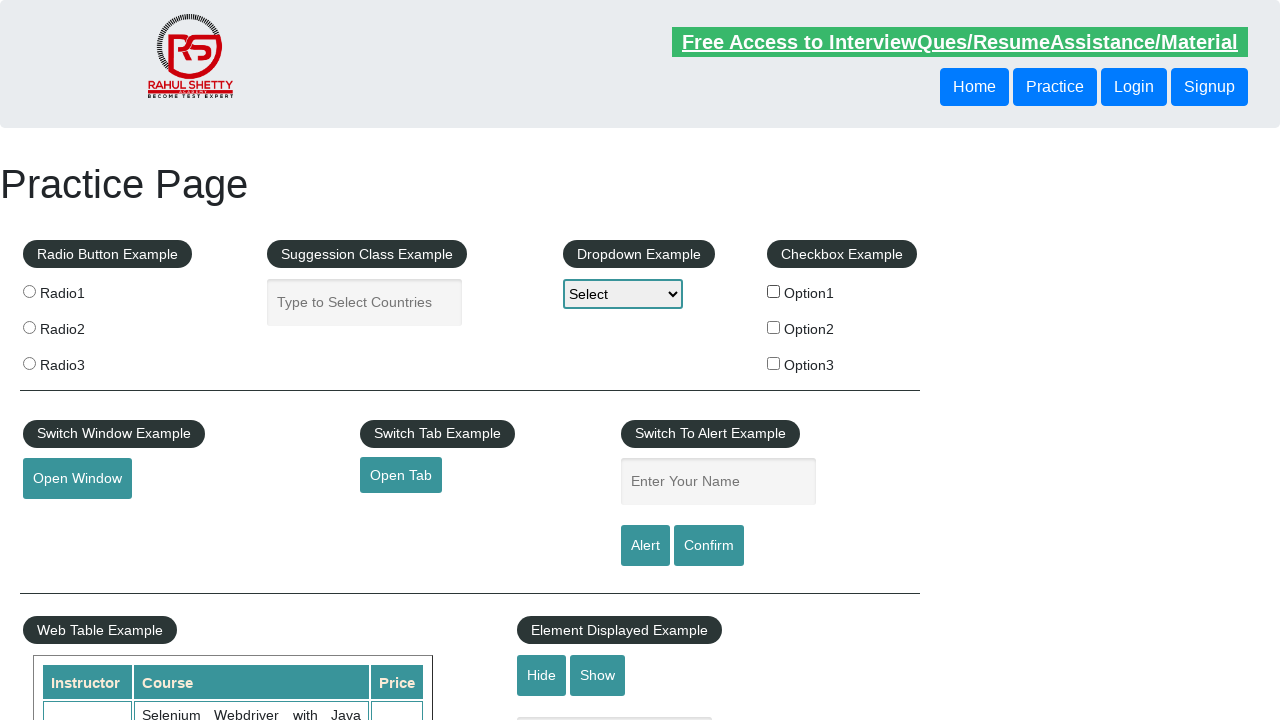

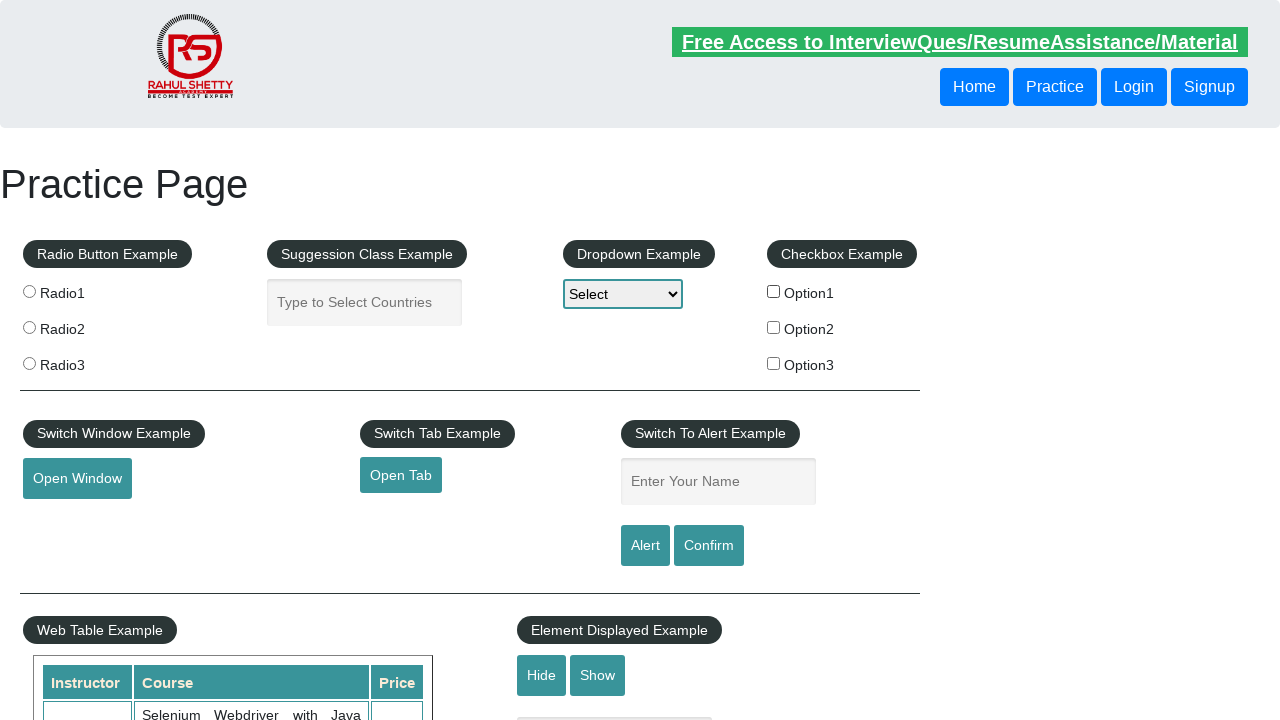